Tests accepting a JavaScript alert by clicking the first alert button, verifying the alert text, accepting it, and verifying the result message.

Starting URL: https://testcenter.techproeducation.com/index.php?page=javascript-alerts

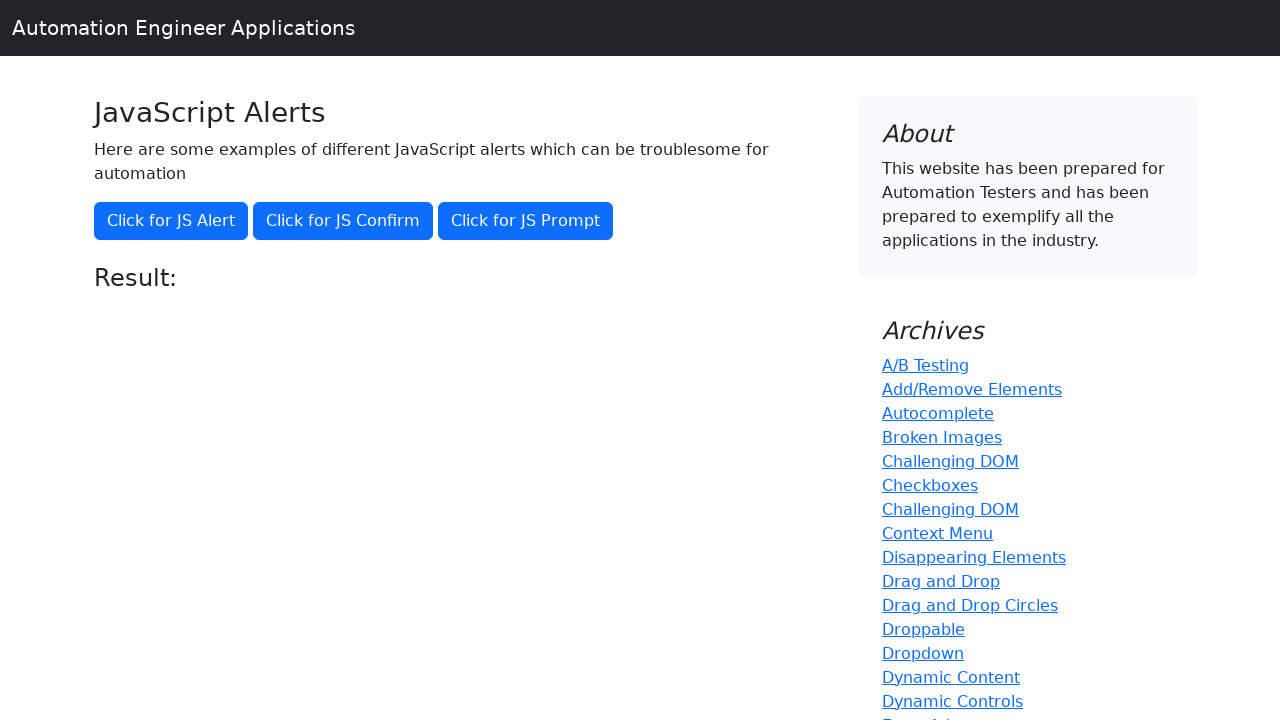

Clicked the first alert button at (171, 221) on xpath=//button[@onclick='jsAlert()']
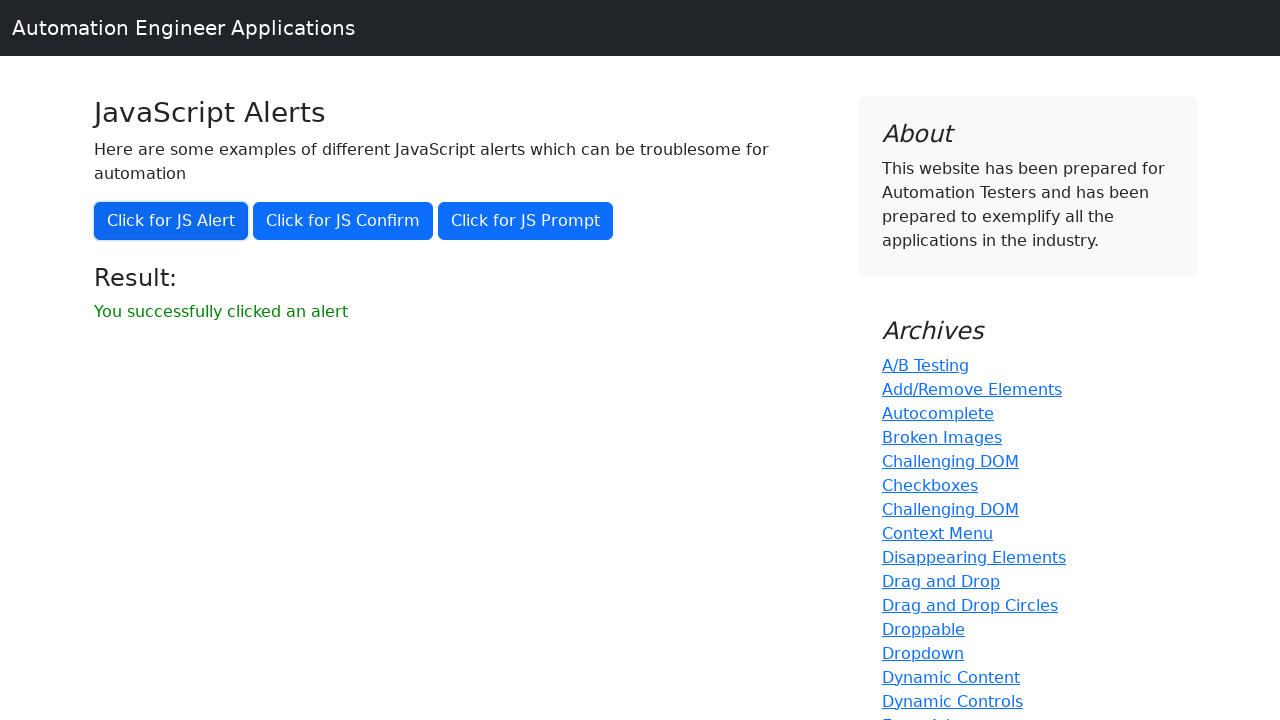

Retrieved alert text content
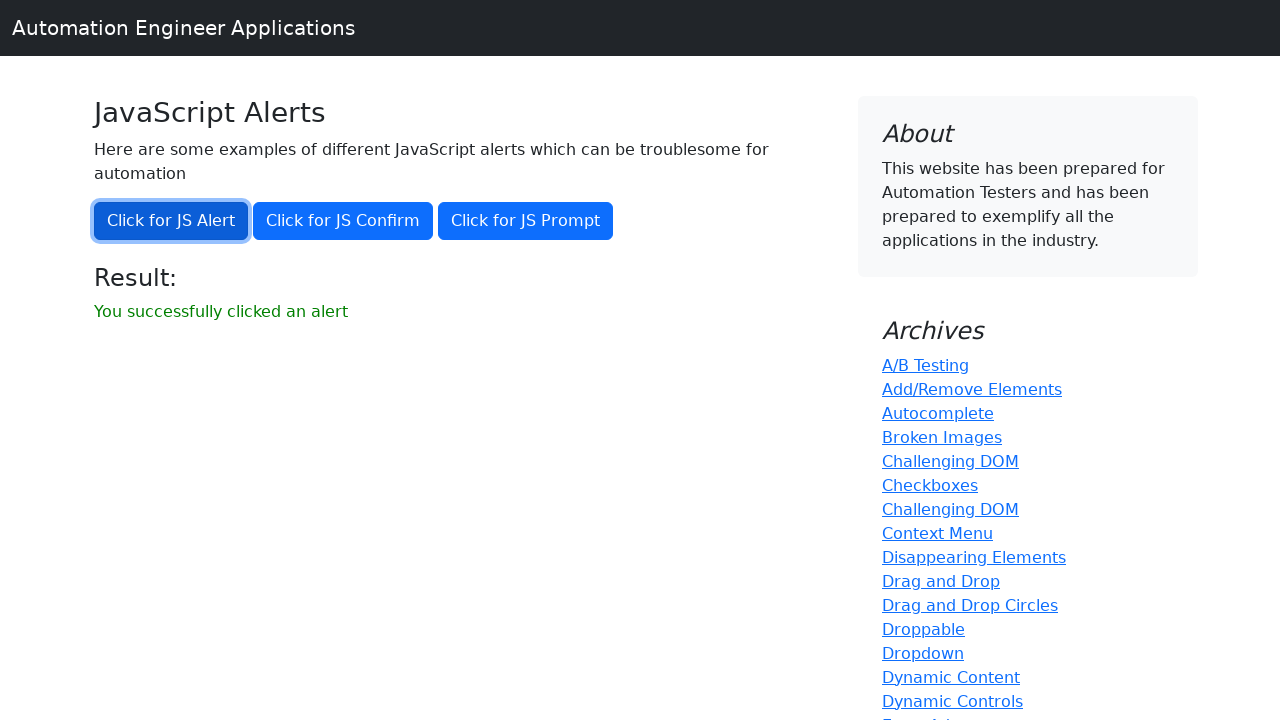

Set up dialog handler to accept alerts
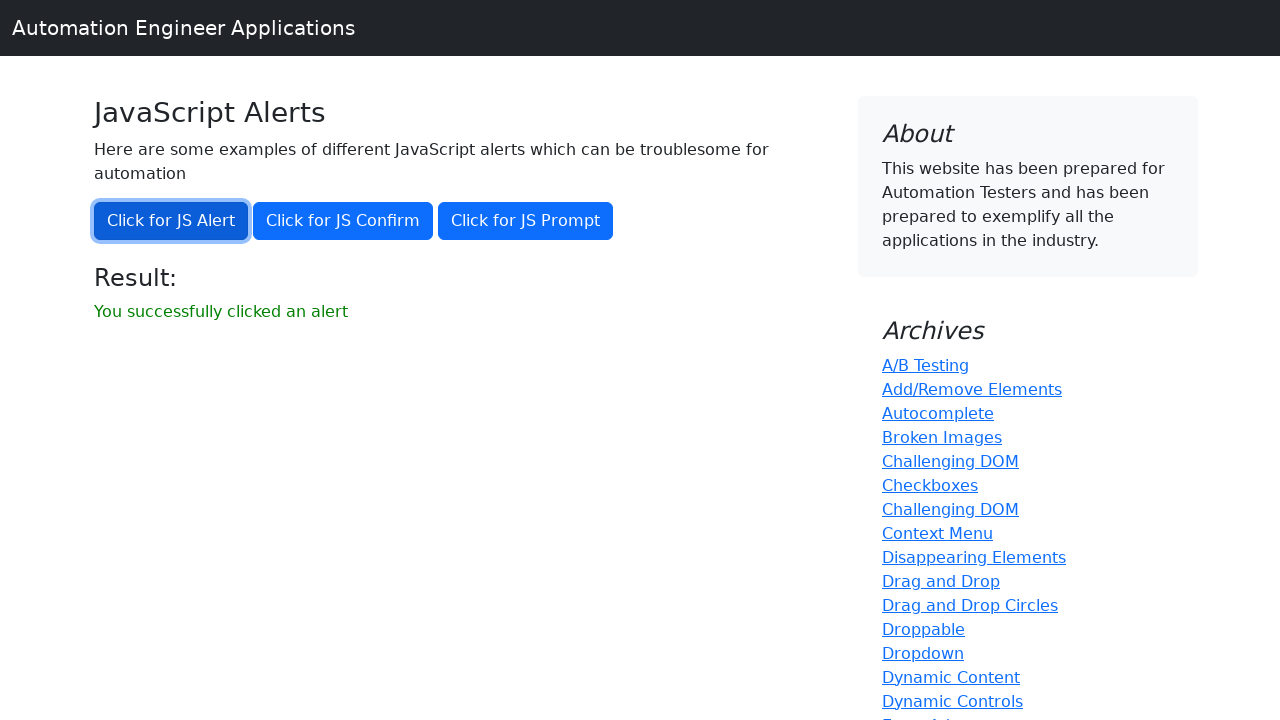

Clicked alert button again with dialog handler active at (171, 221) on xpath=//button[@onclick='jsAlert()']
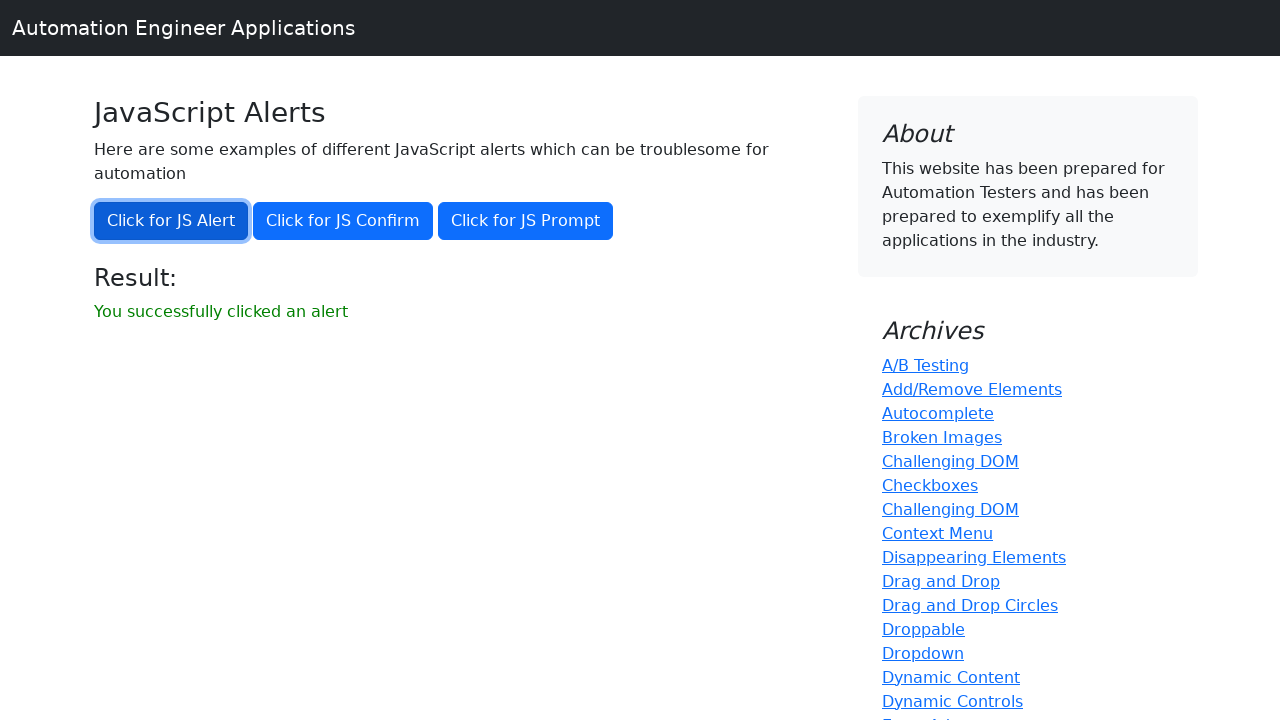

Set up dialog handler with assertion for alert message
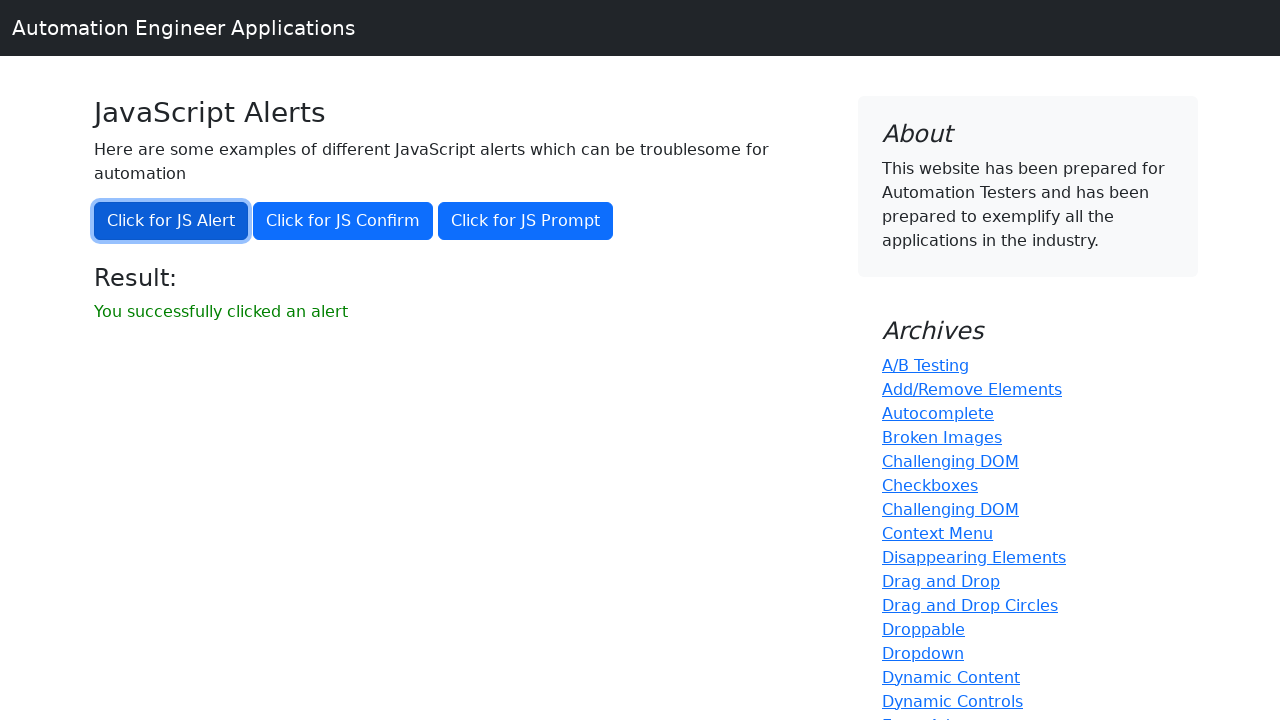

Clicked alert button with assertion handler at (171, 221) on xpath=//button[@onclick='jsAlert()']
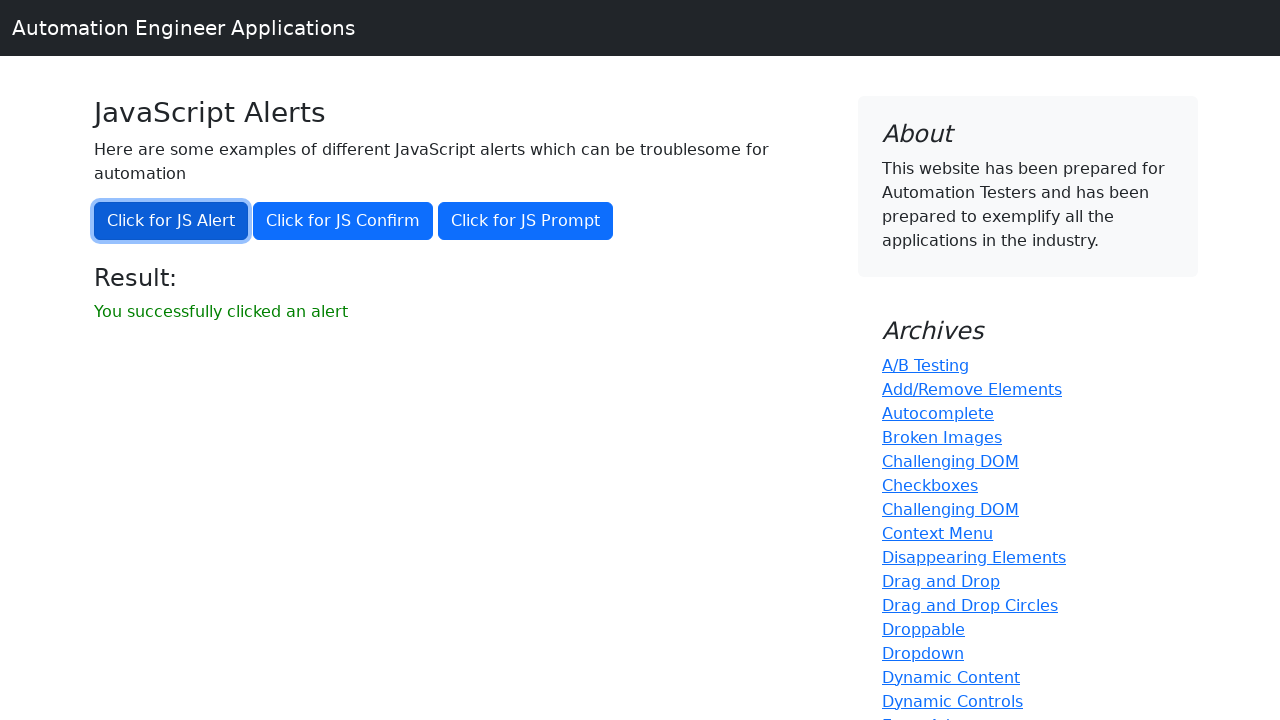

Waited for result message to appear
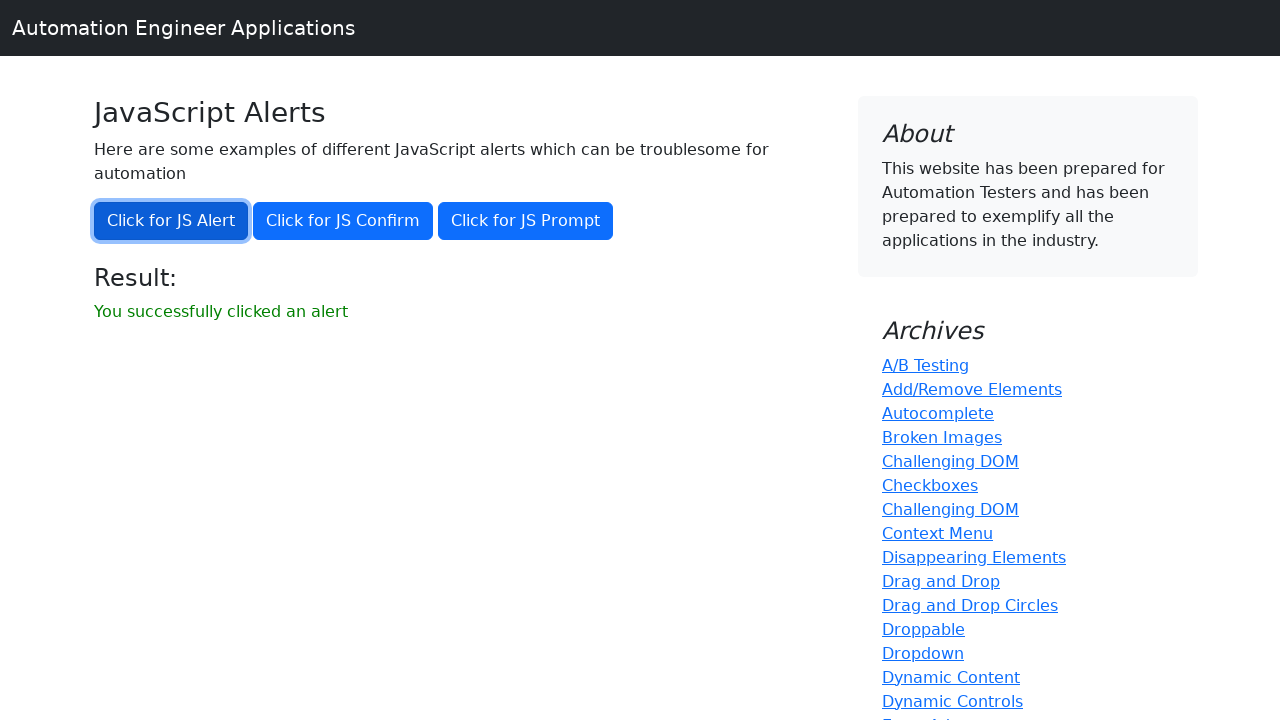

Retrieved result message text
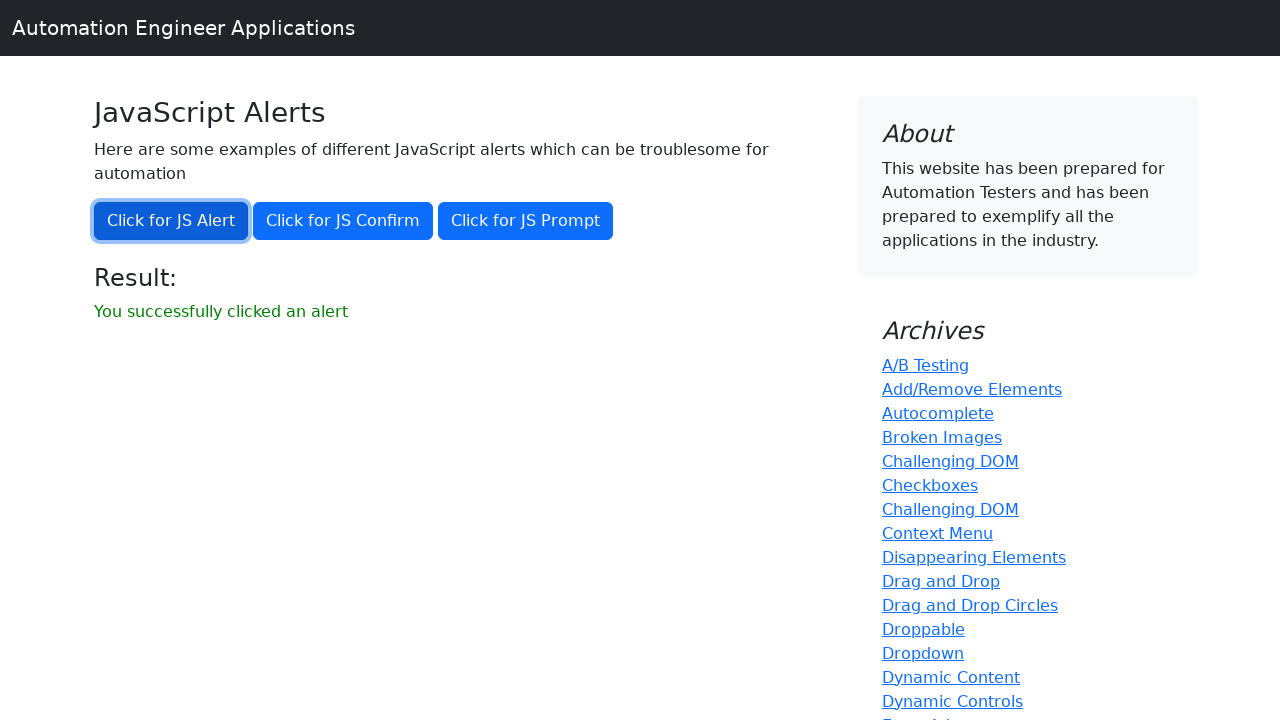

Verified result message equals 'You successfully clicked an alert'
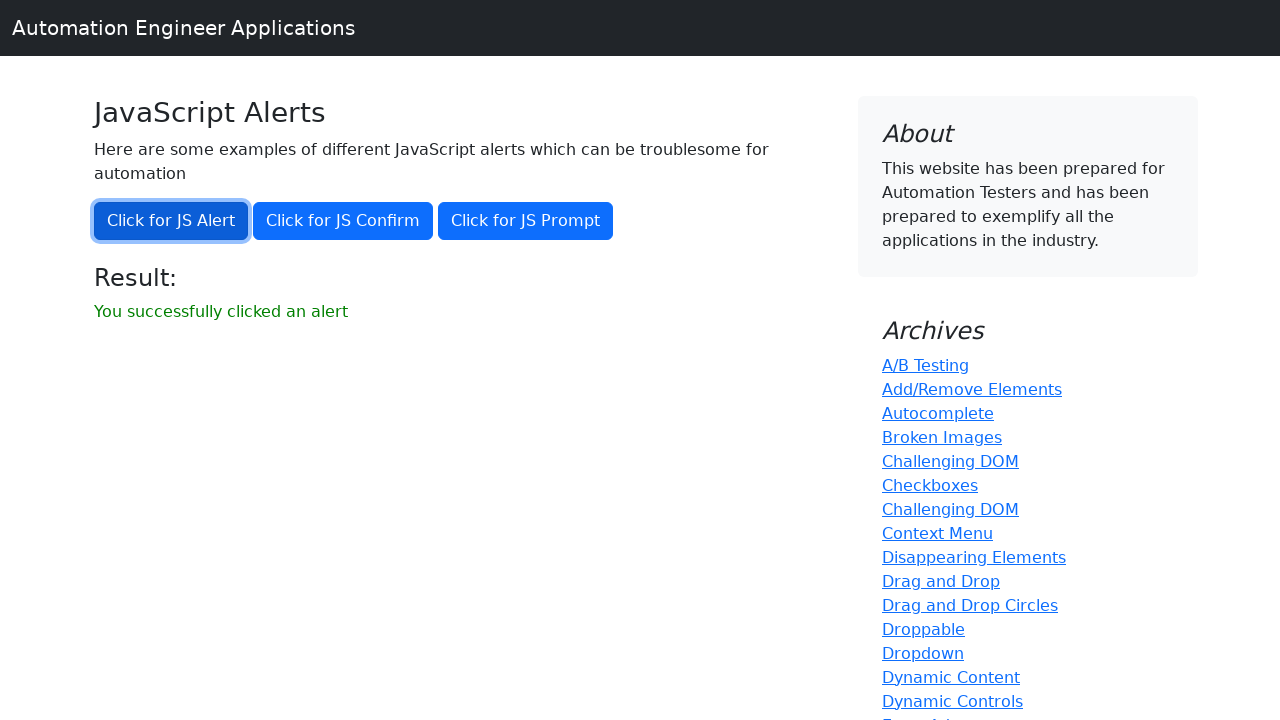

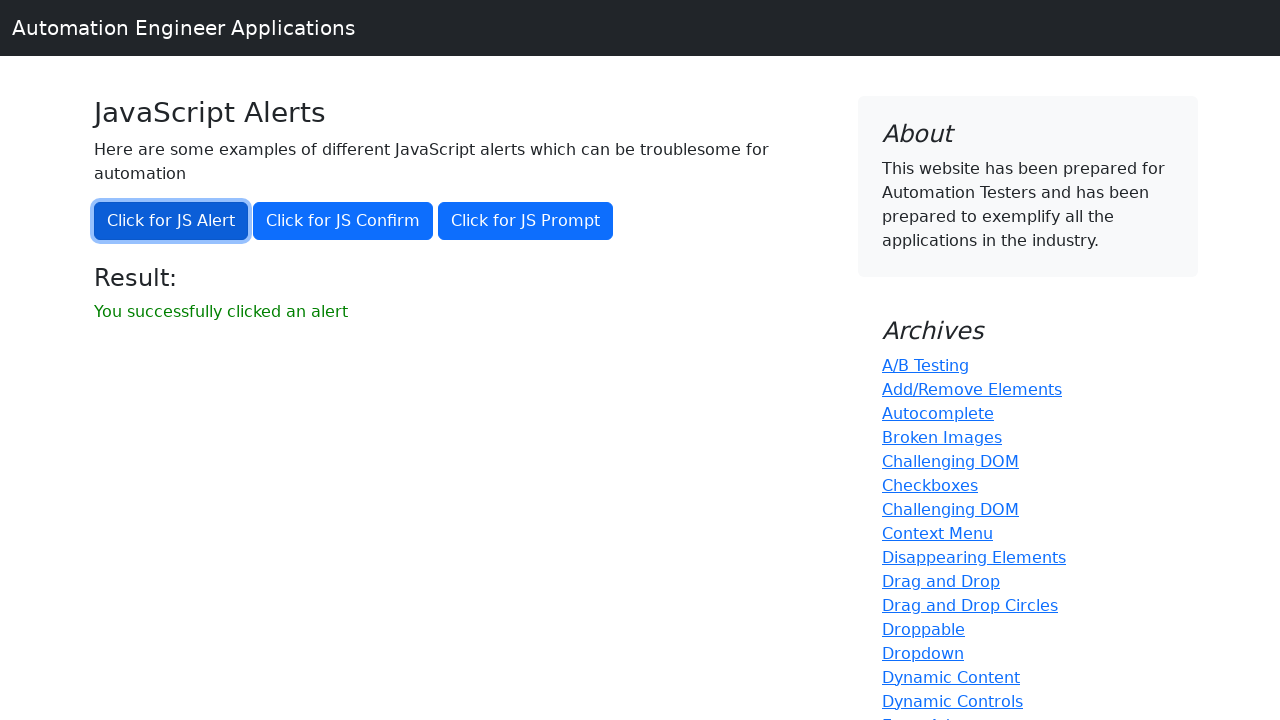